Verifies that the products container has exactly 30 product children

Starting URL: https://rahulshettyacademy.com/seleniumPractise/#/

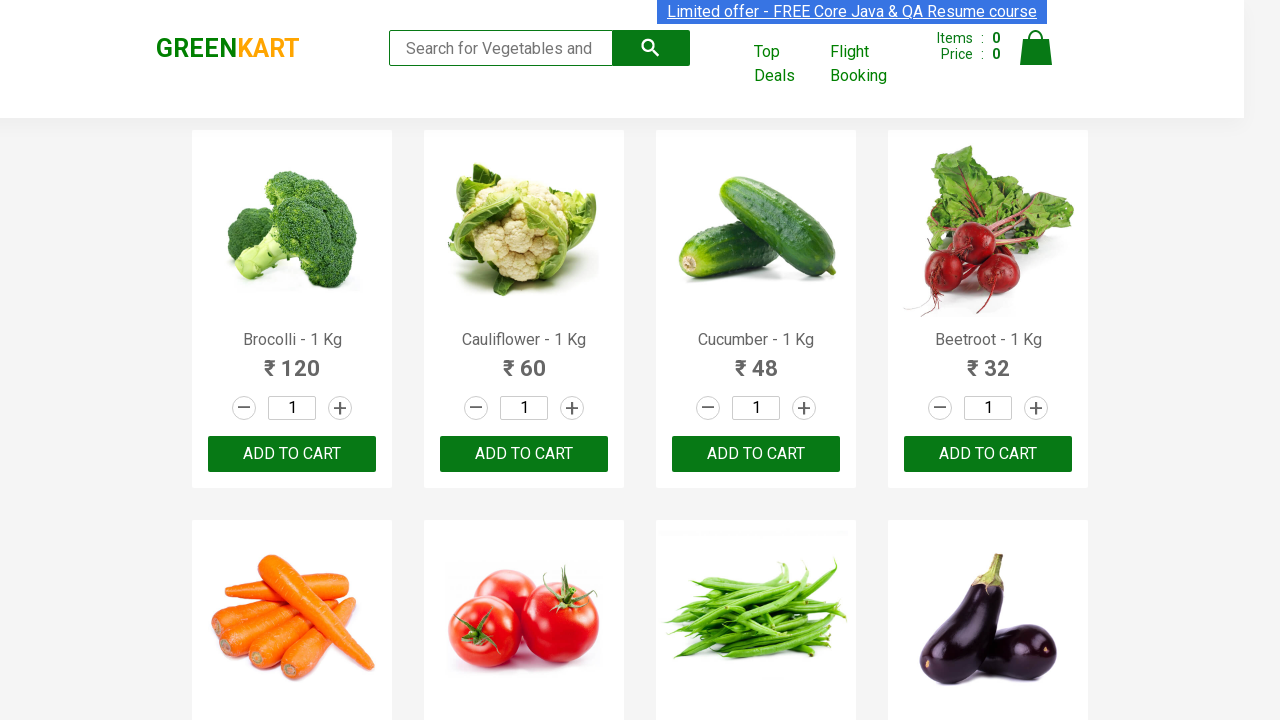

Waited for products to load in container
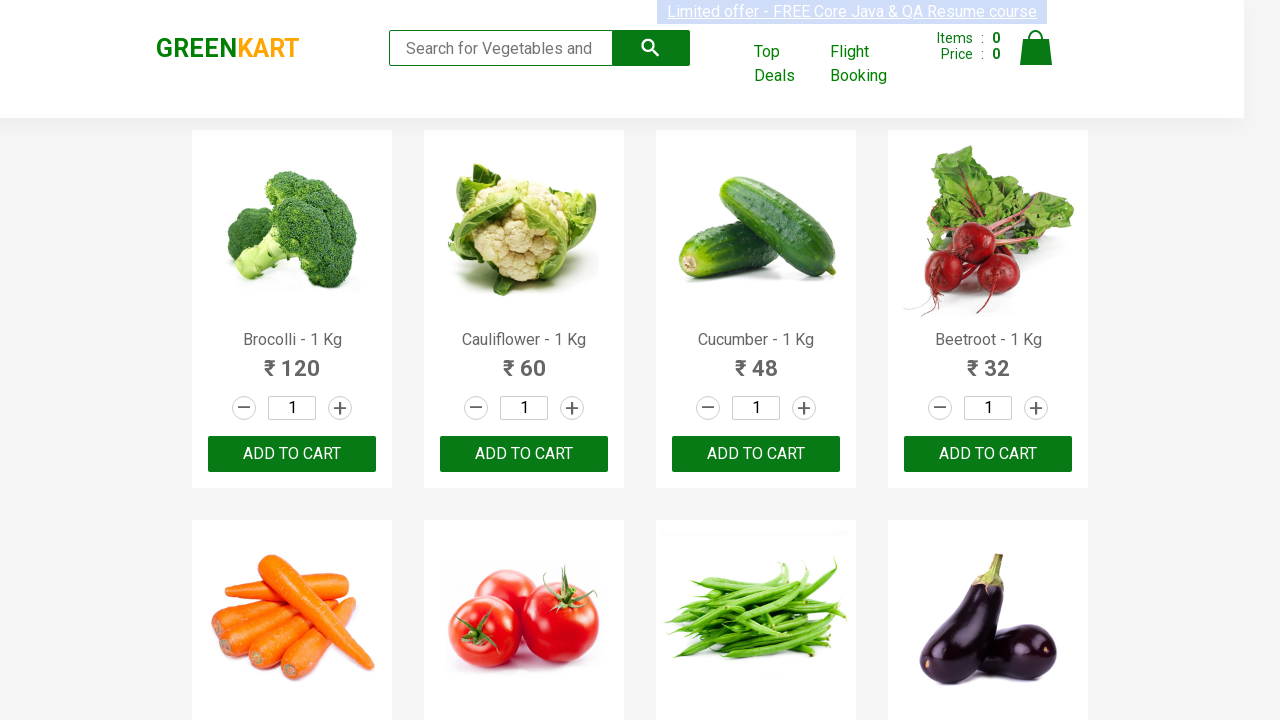

Verified that products container has exactly 30 product children
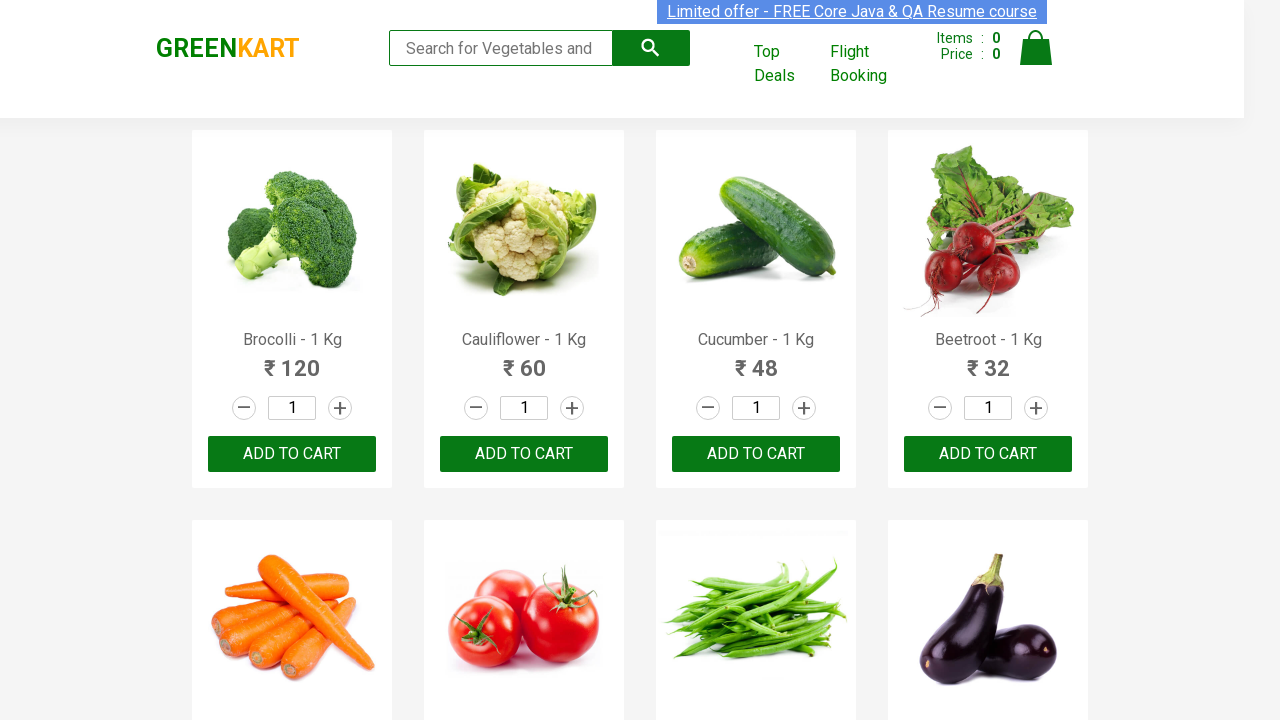

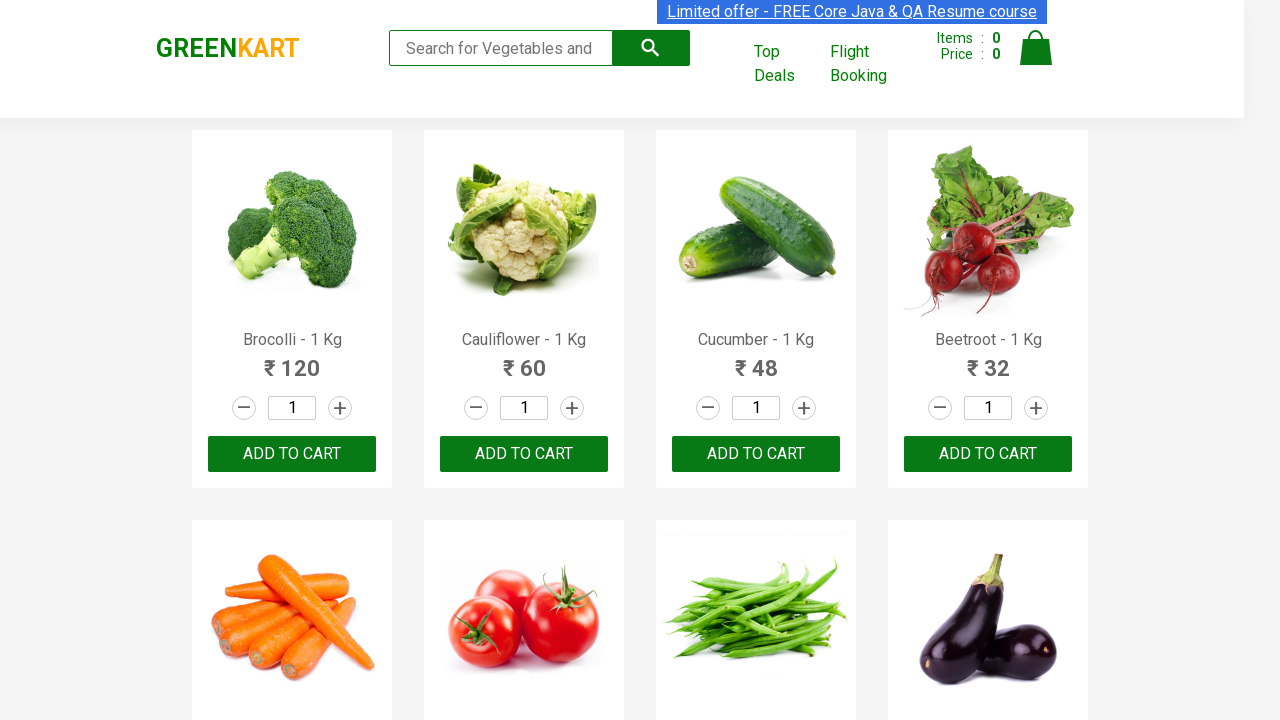